Tests accepting a JavaScript alert by clicking the first alert button, verifying the alert text, and accepting it

Starting URL: http://the-internet.herokuapp.com/javascript_alerts

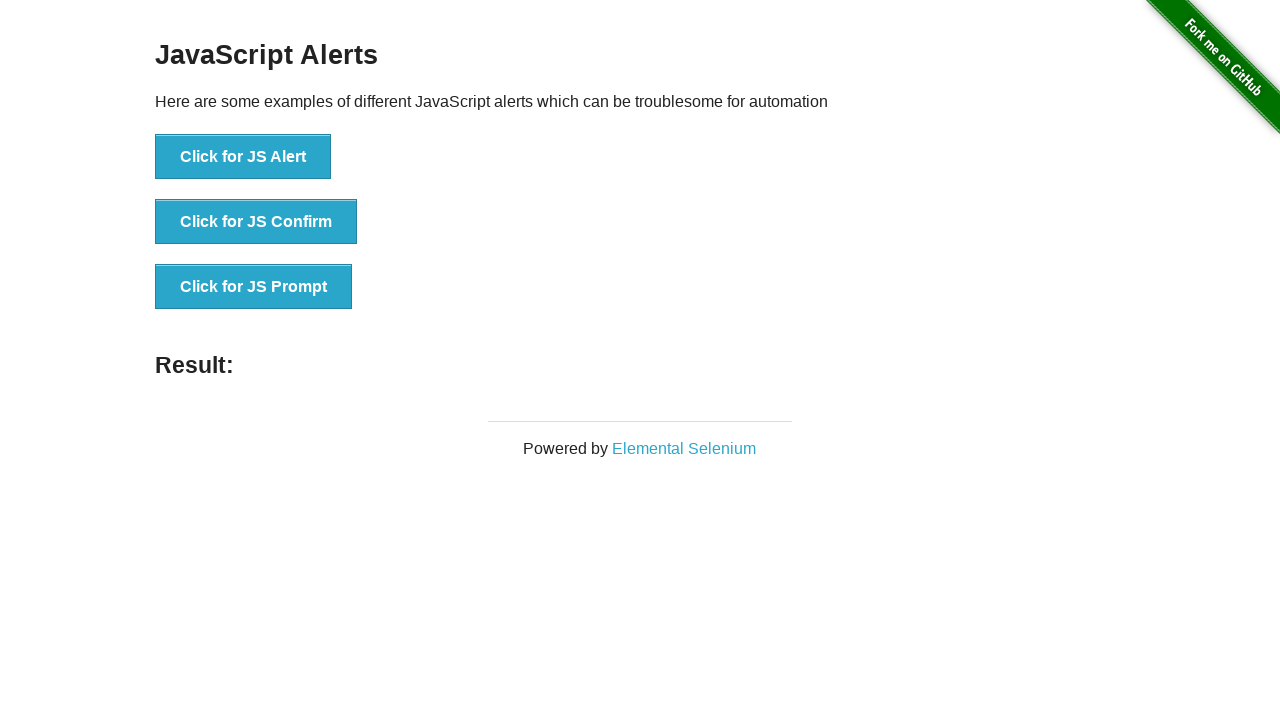

Clicked the first alert button to trigger JavaScript alert at (243, 157) on button[onclick='jsAlert()']
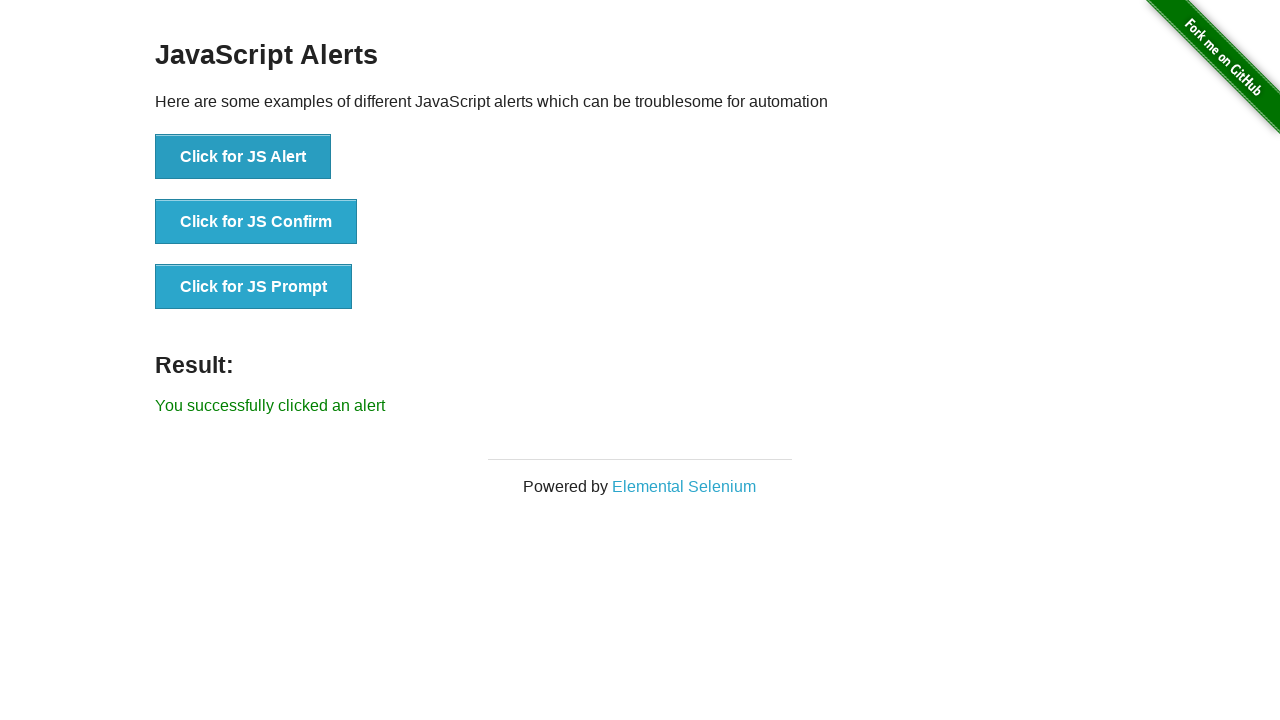

Set up dialog handler to automatically accept alerts
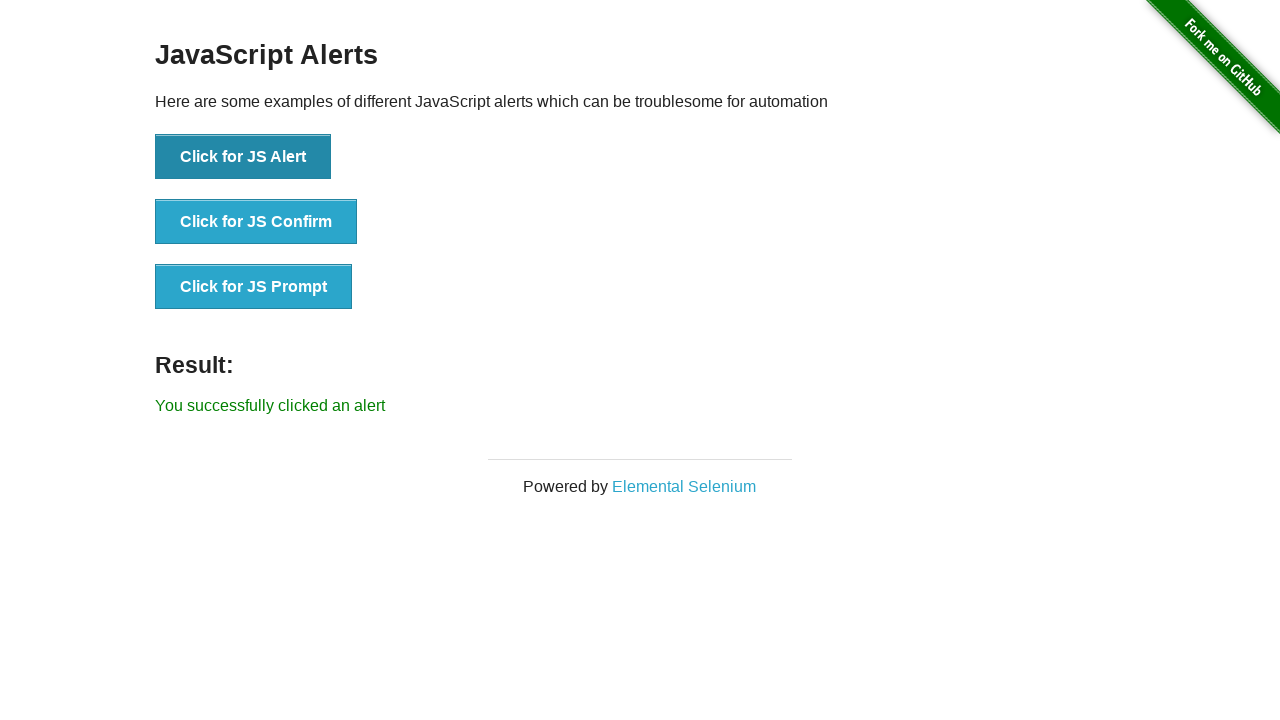

Verified alert was accepted and success message appeared
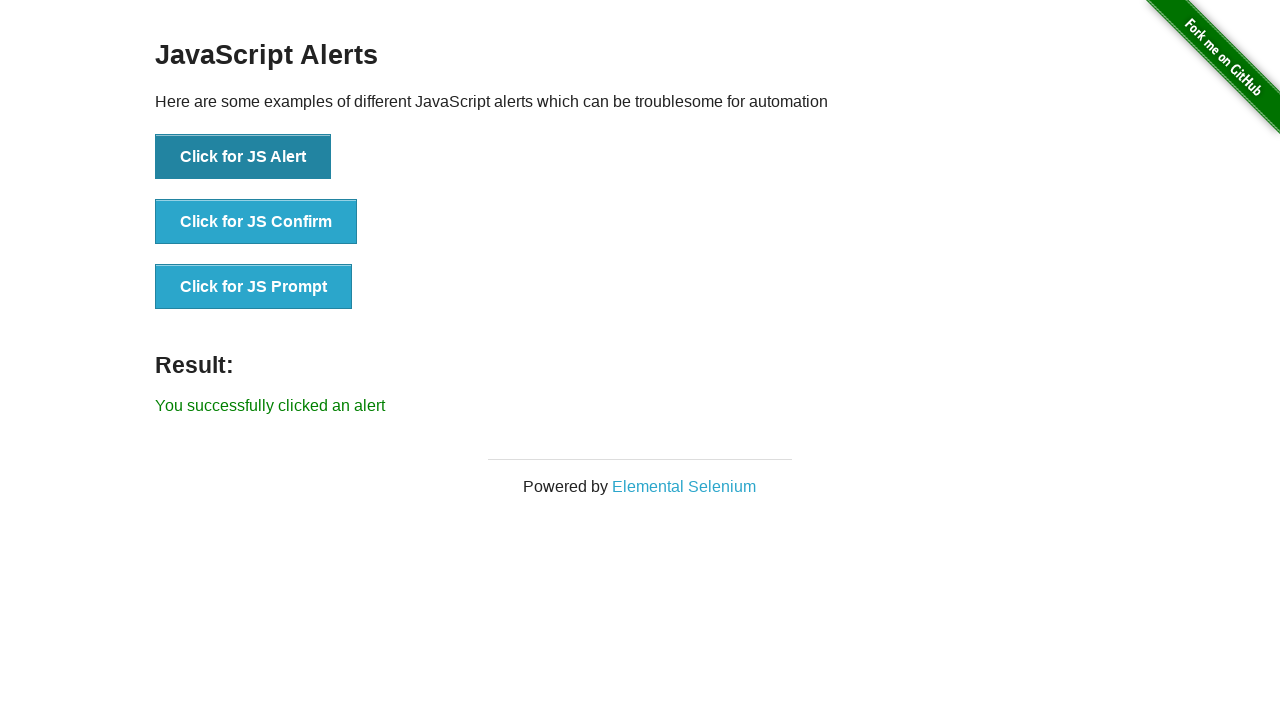

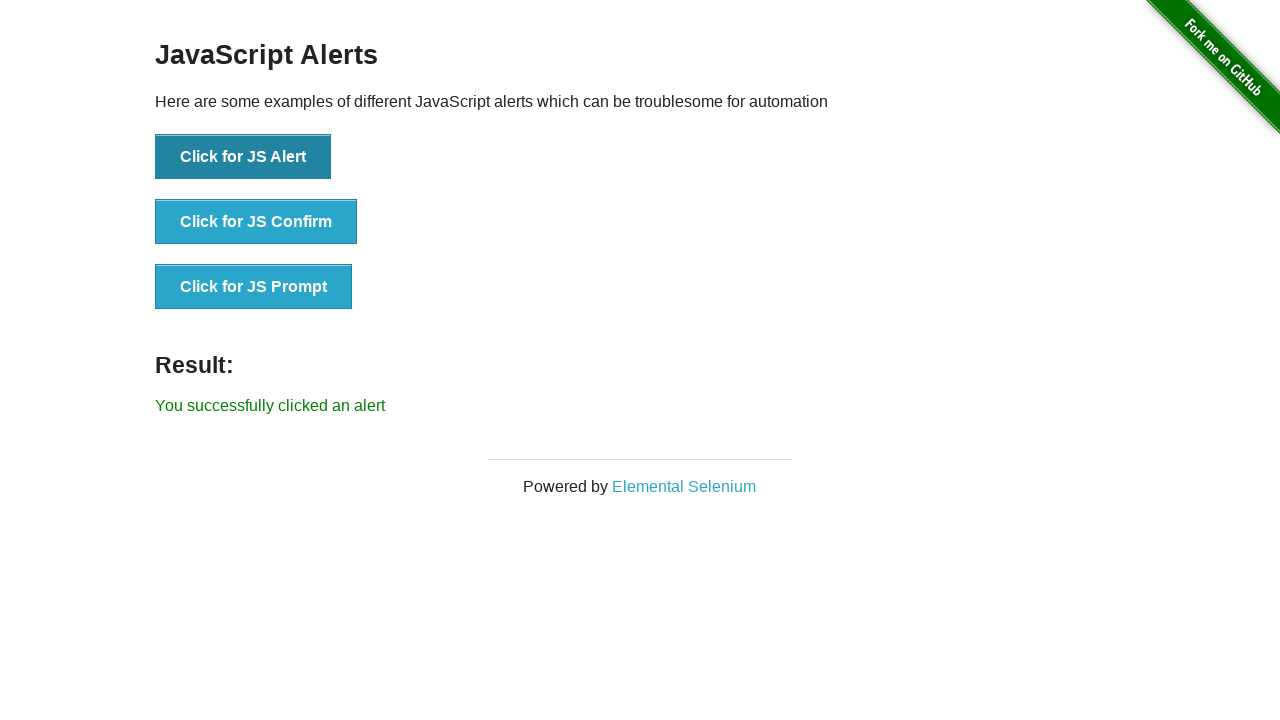